Navigates to the OTUS educational platform homepage to verify the page loads successfully

Starting URL: https://otus.ru/

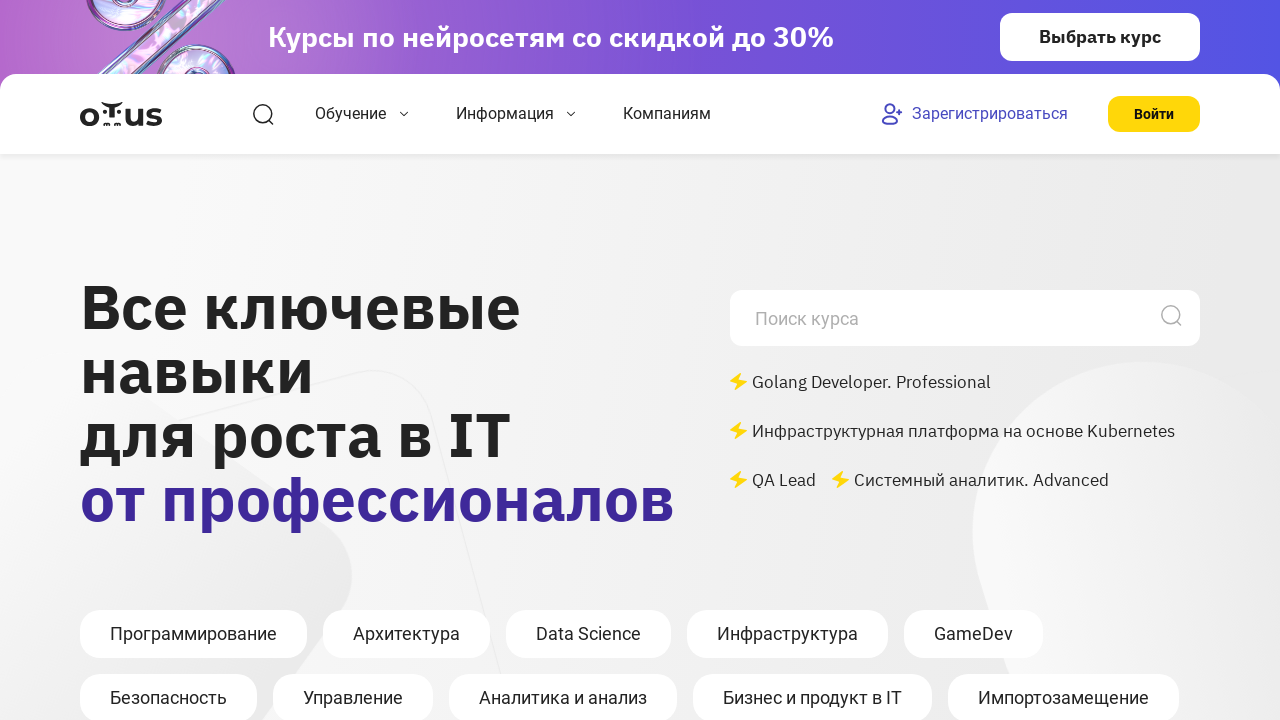

OTUS homepage loaded successfully - DOM content loaded
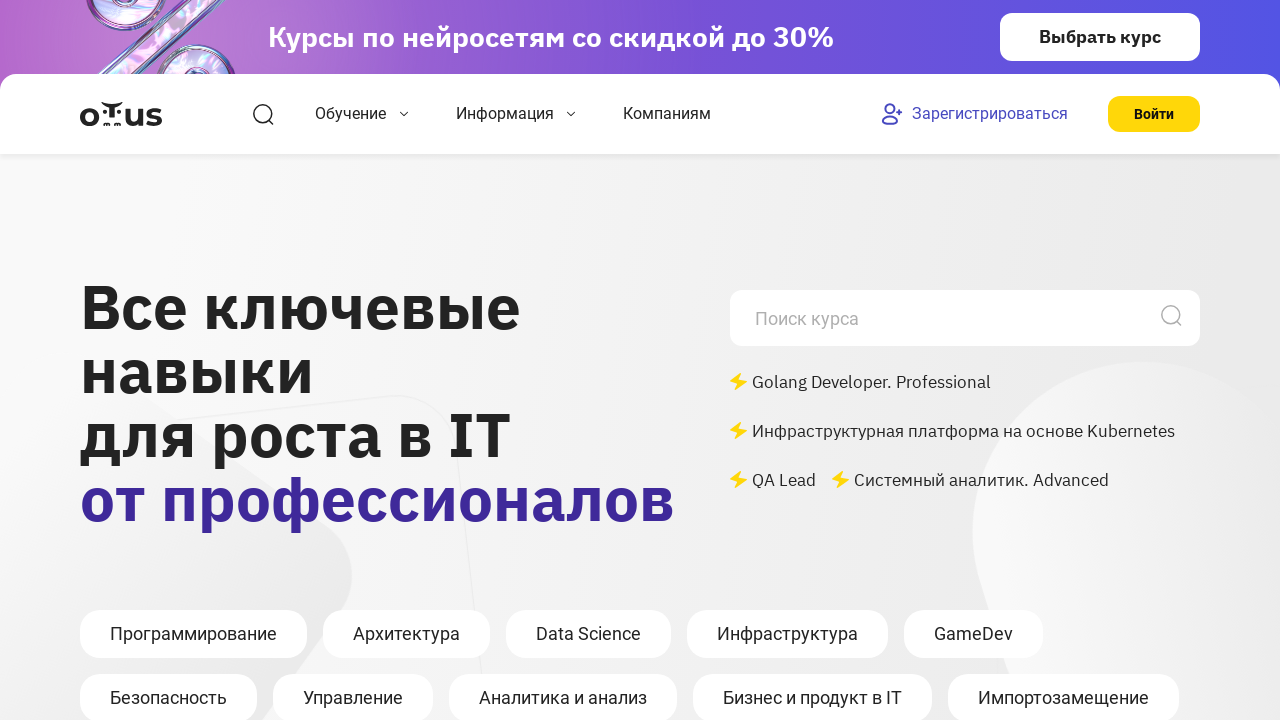

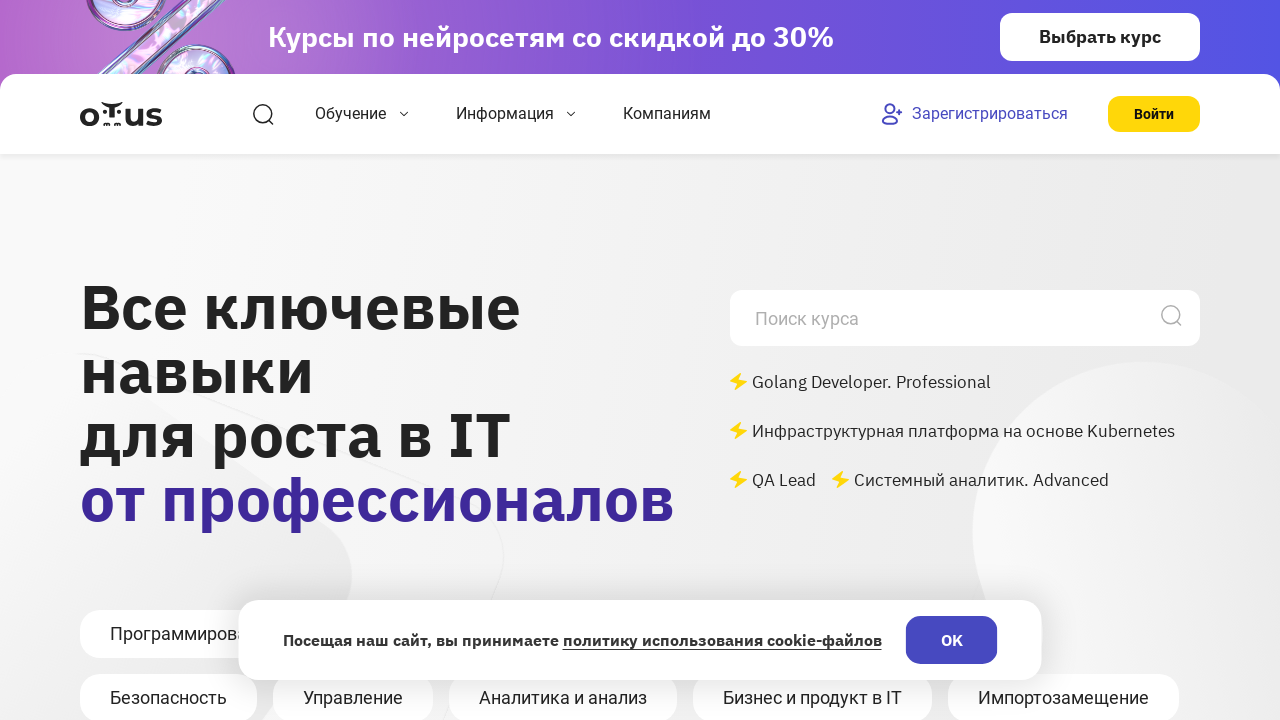